Tests various click actions including single click on radio button, double click, and right click

Starting URL: https://play2.automationcamp.ir/index.html

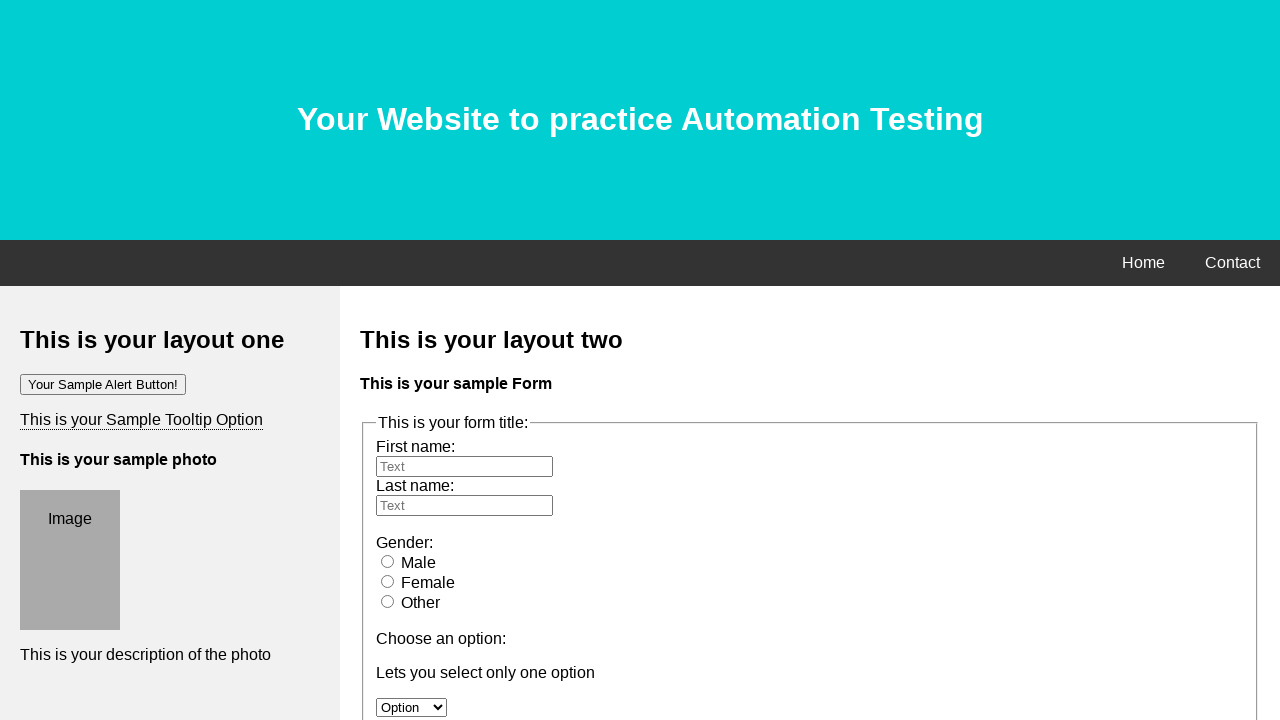

Clicked on male radio button at (388, 561) on input#male
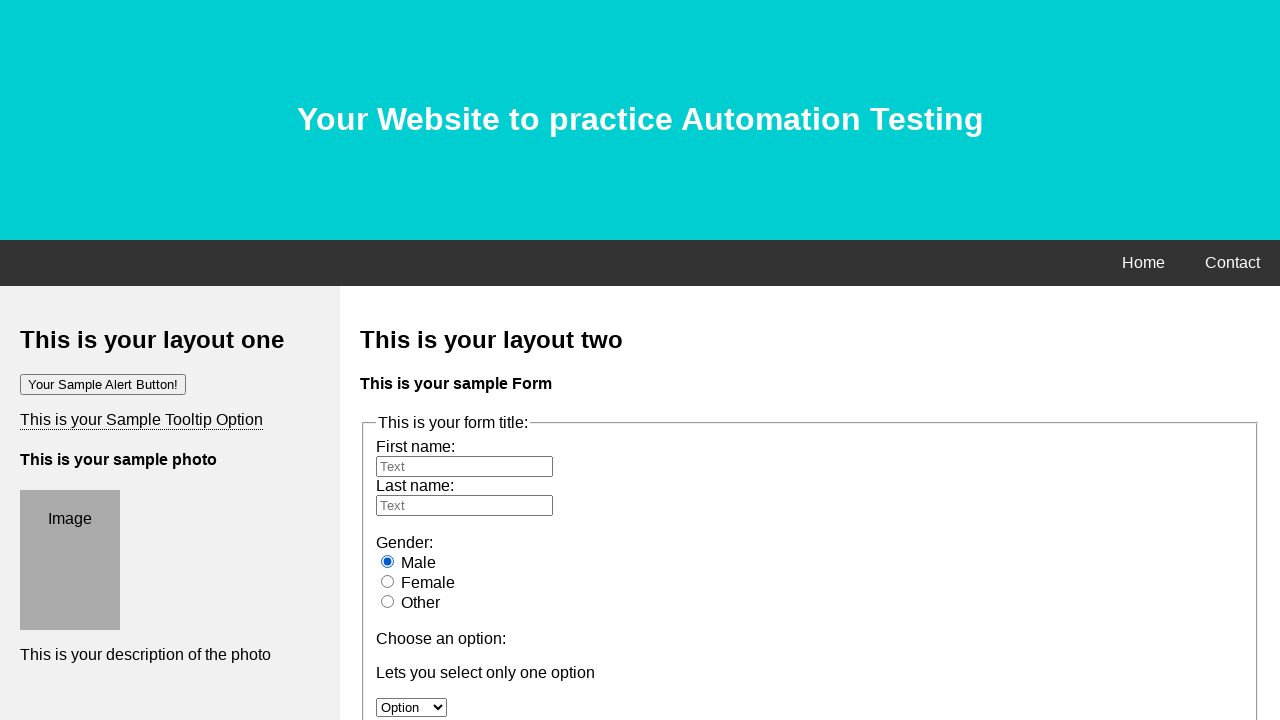

Verified male radio button is checked
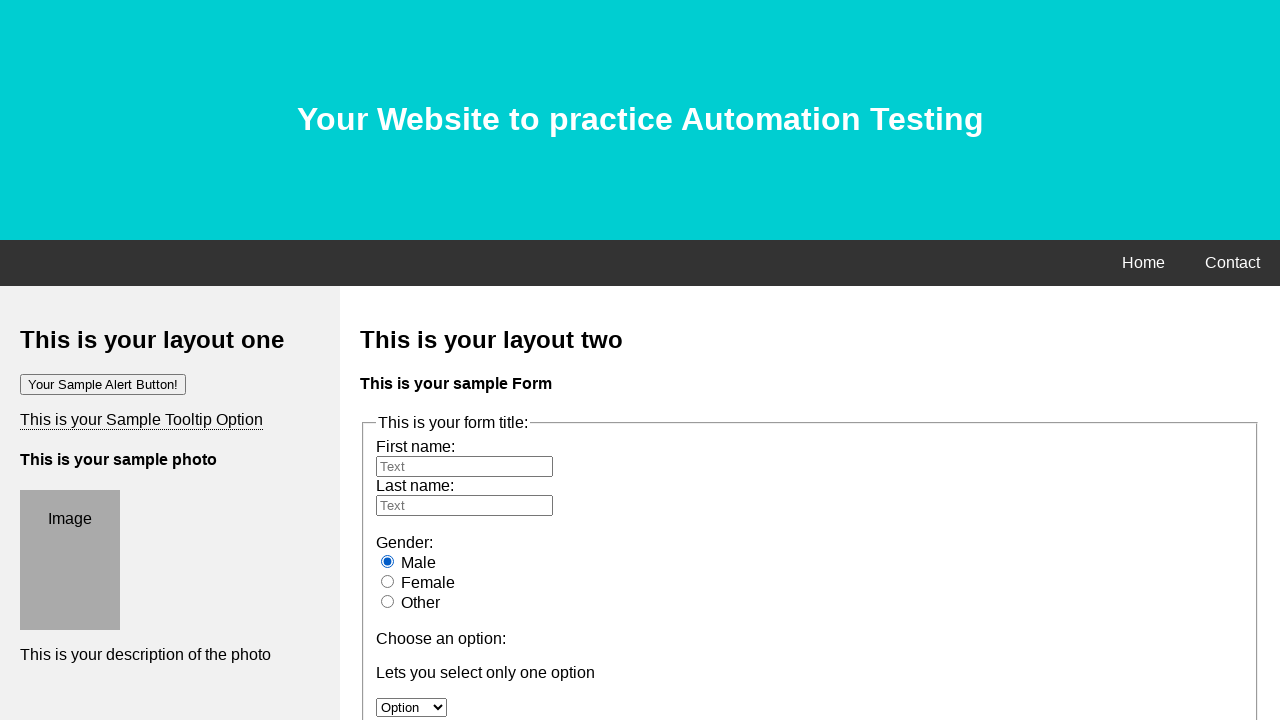

Double-clicked on 'Double-click me' element at (74, 361) on text=Double-click me
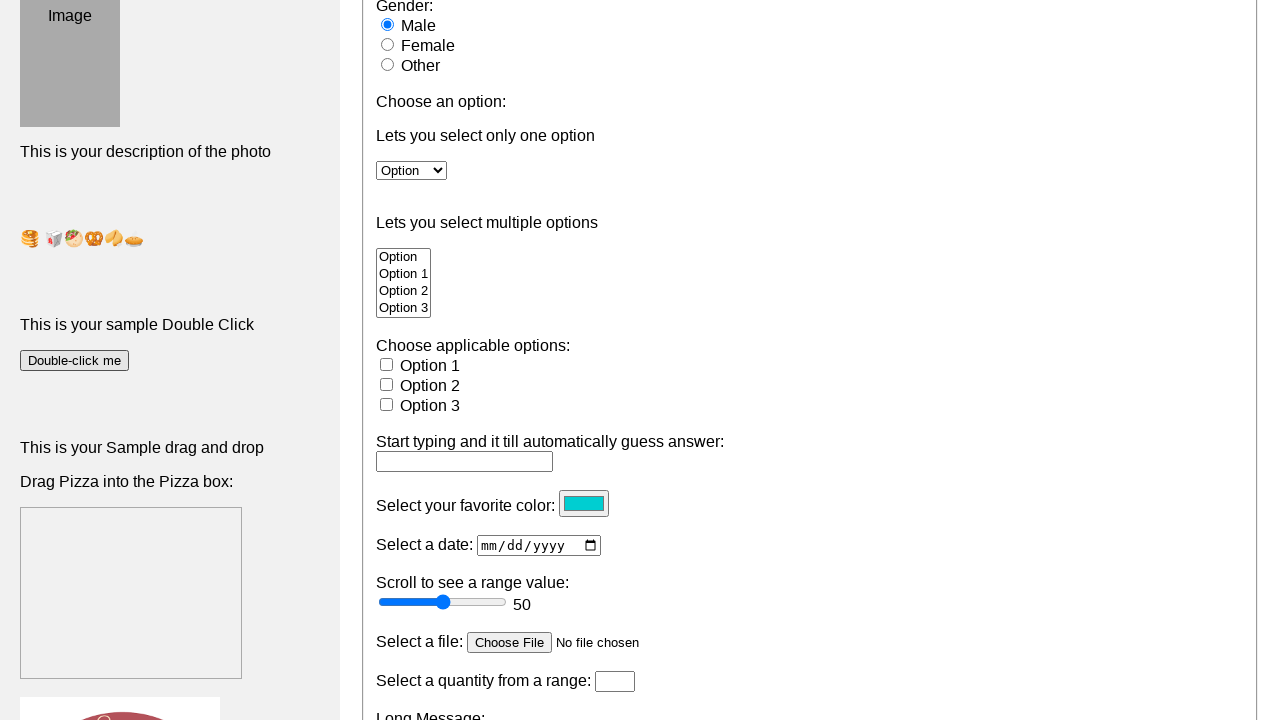

Double click confirmation message appeared
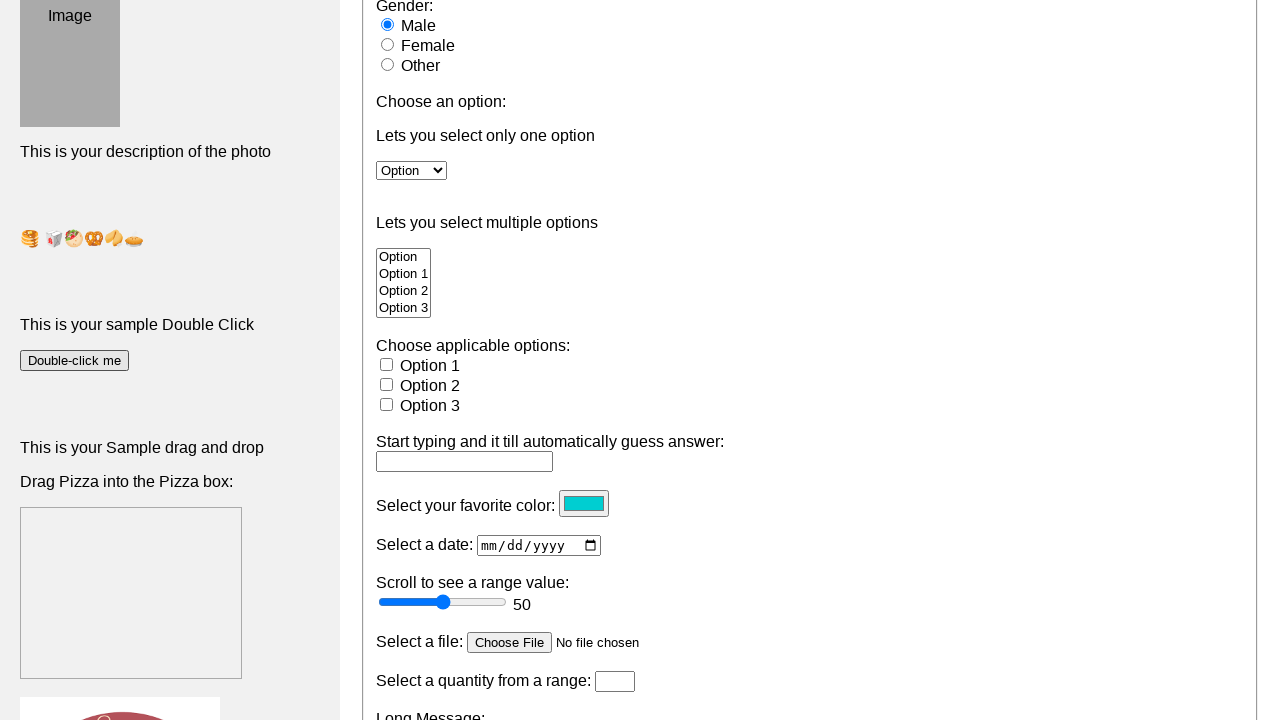

Ctrl+clicked on contact link at (1232, 263) on [href='contact.html']
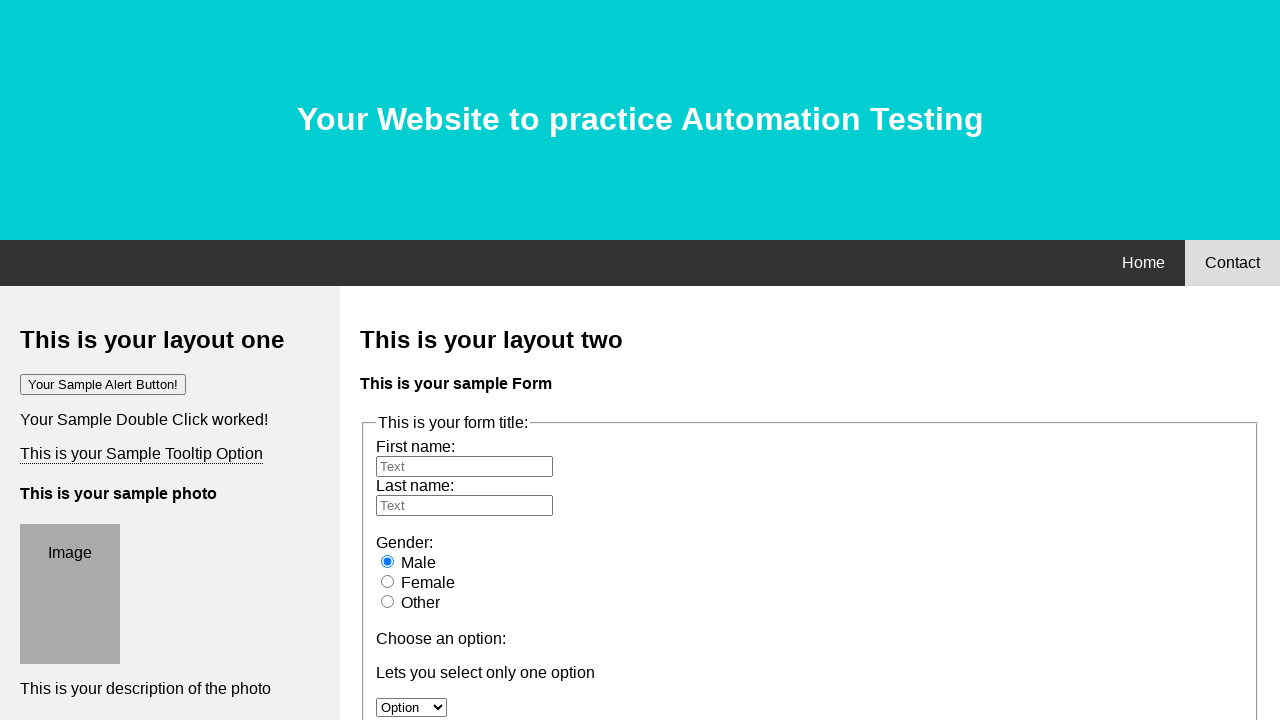

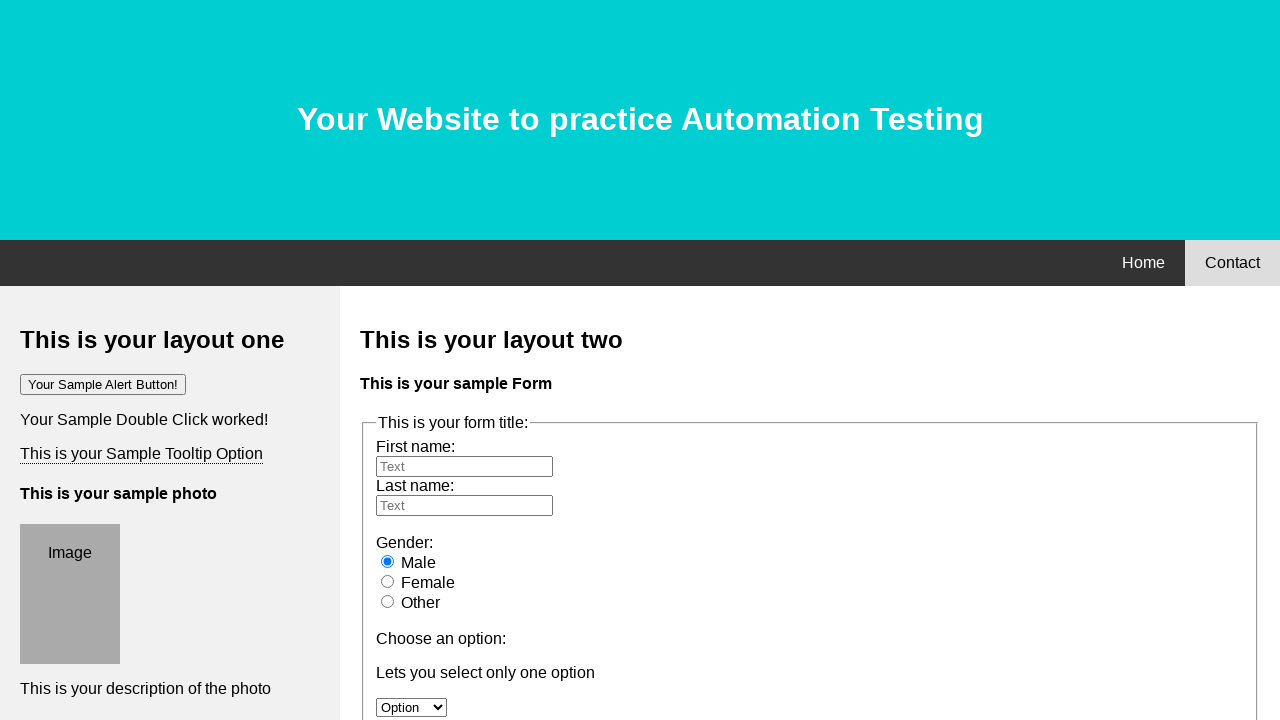